Tests that the first checkbox can be checked

Starting URL: https://the-internet.herokuapp.com/checkboxes

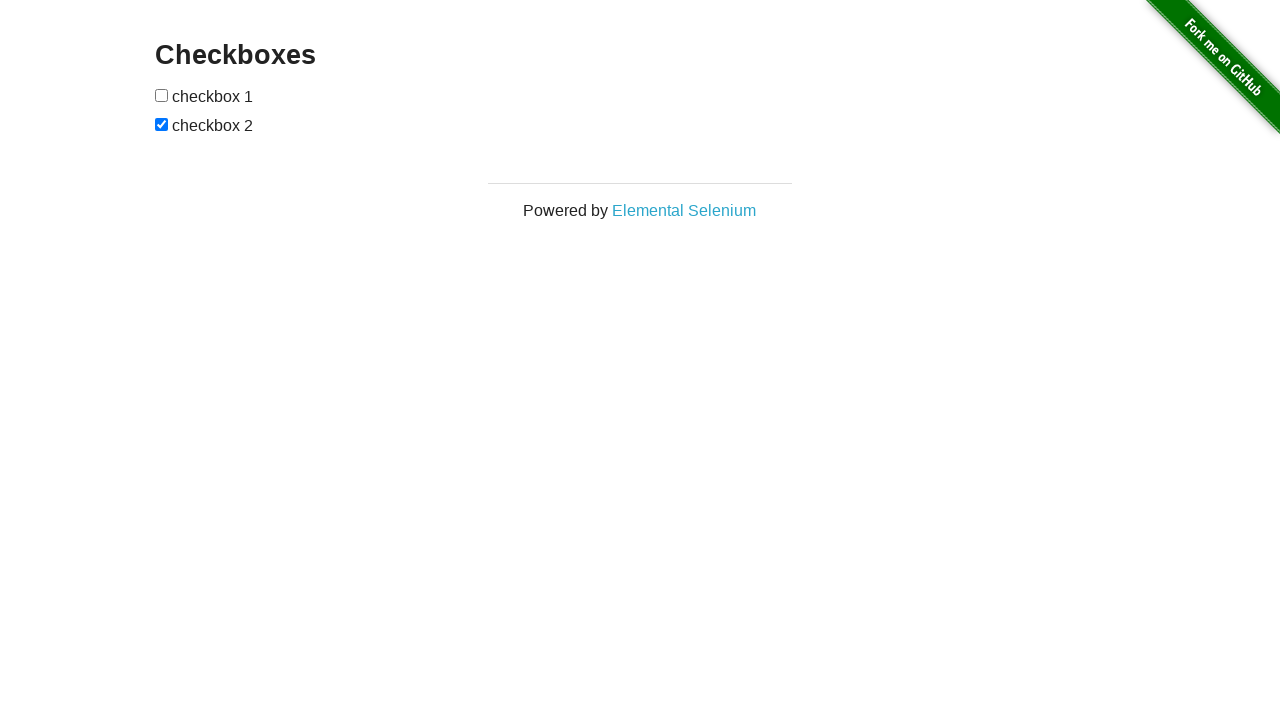

Located the first checkbox element
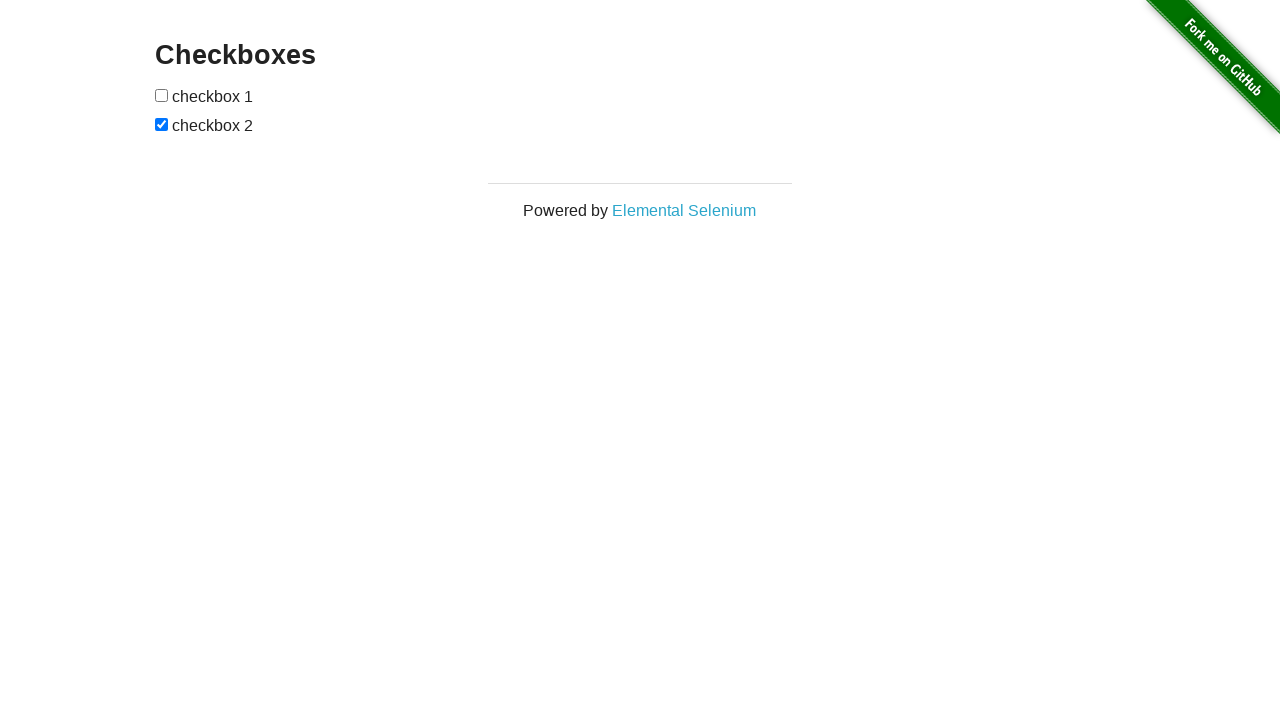

Checked the first checkbox at (162, 95) on internal:role=checkbox >> nth=0
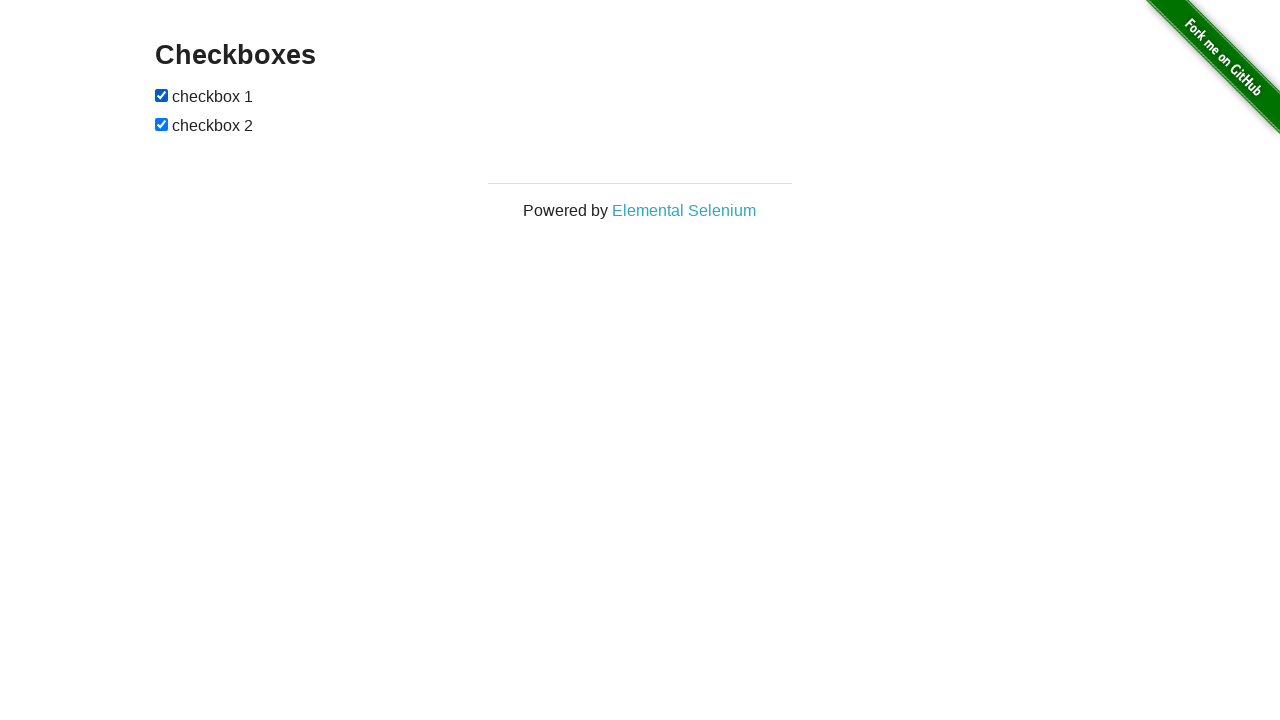

Verified that the first checkbox is checked
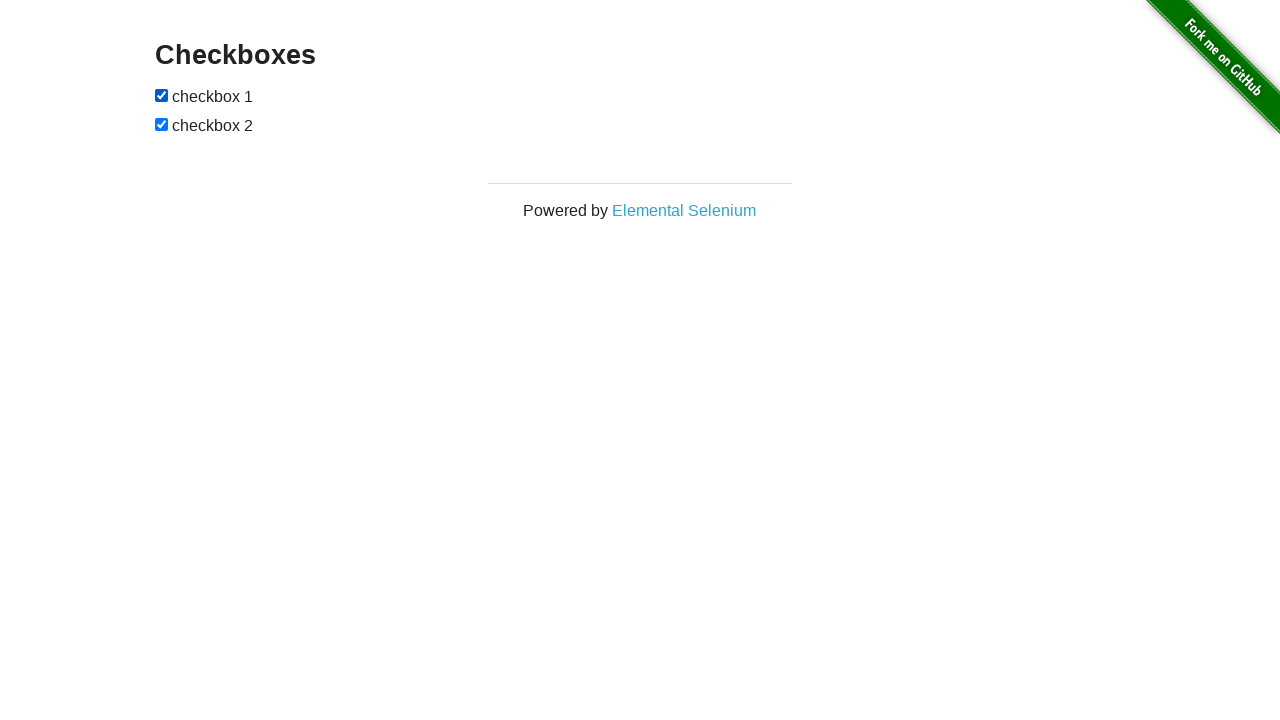

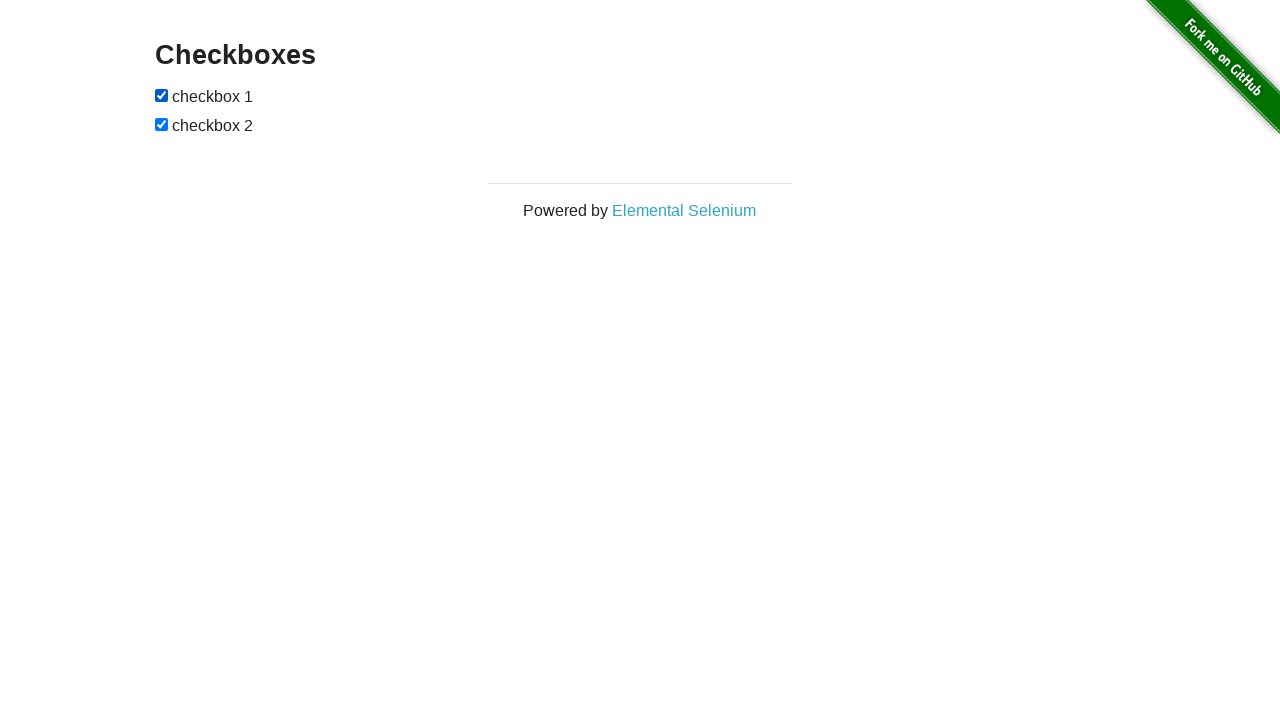